Tests dropdown select functionality by selecting an option by visible text and verifying the selection was successful

Starting URL: https://bonigarcia.dev/selenium-webdriver-java/web-form.html

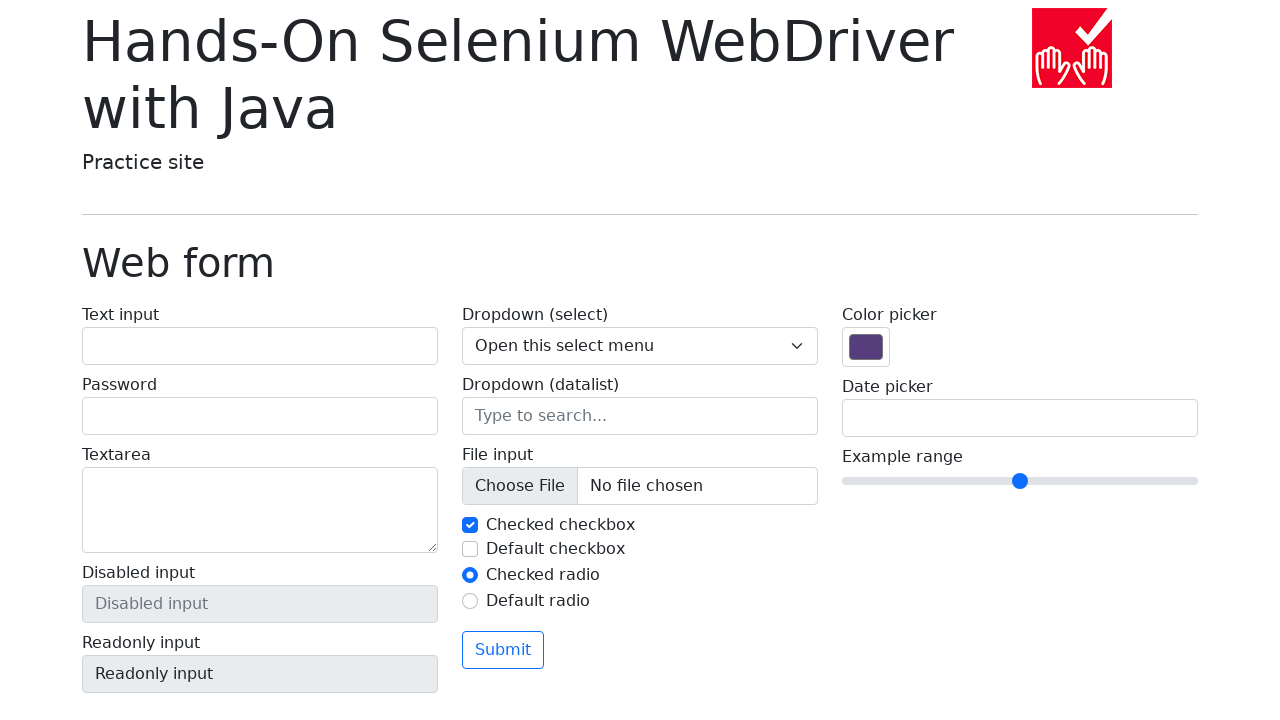

Navigated to web form page
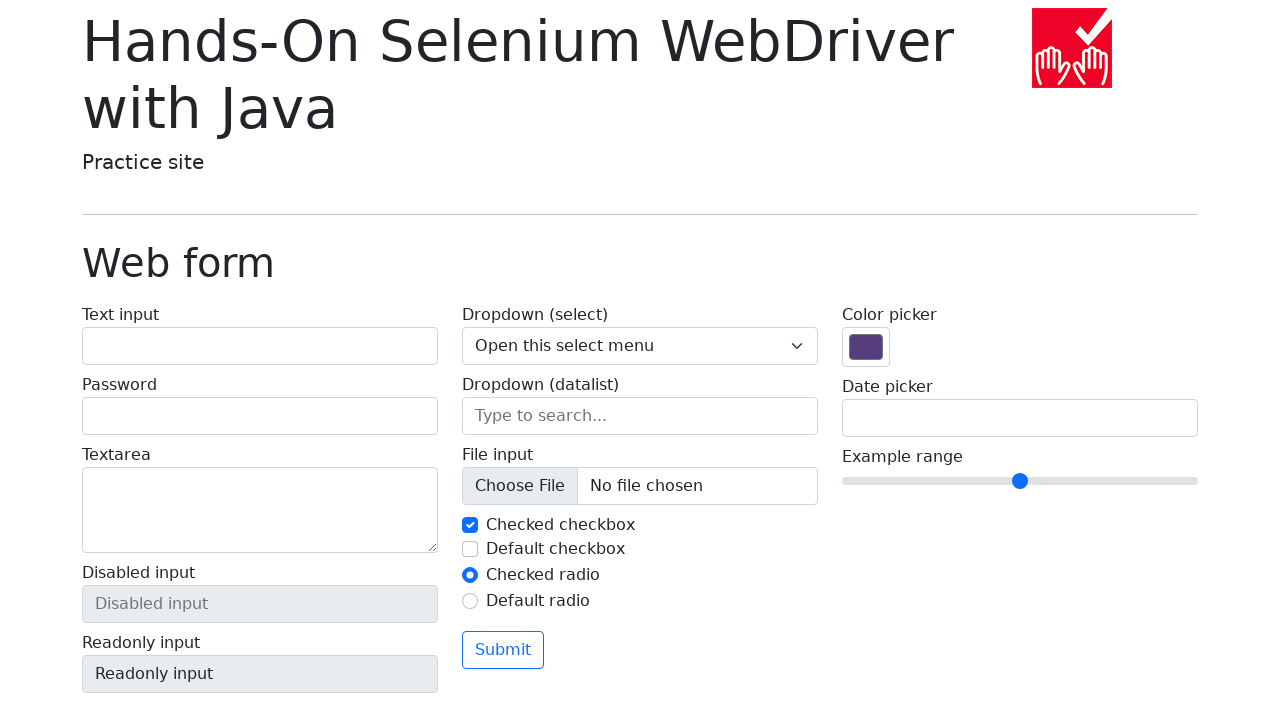

Selected 'Three' from dropdown by visible text on select[name='my-select']
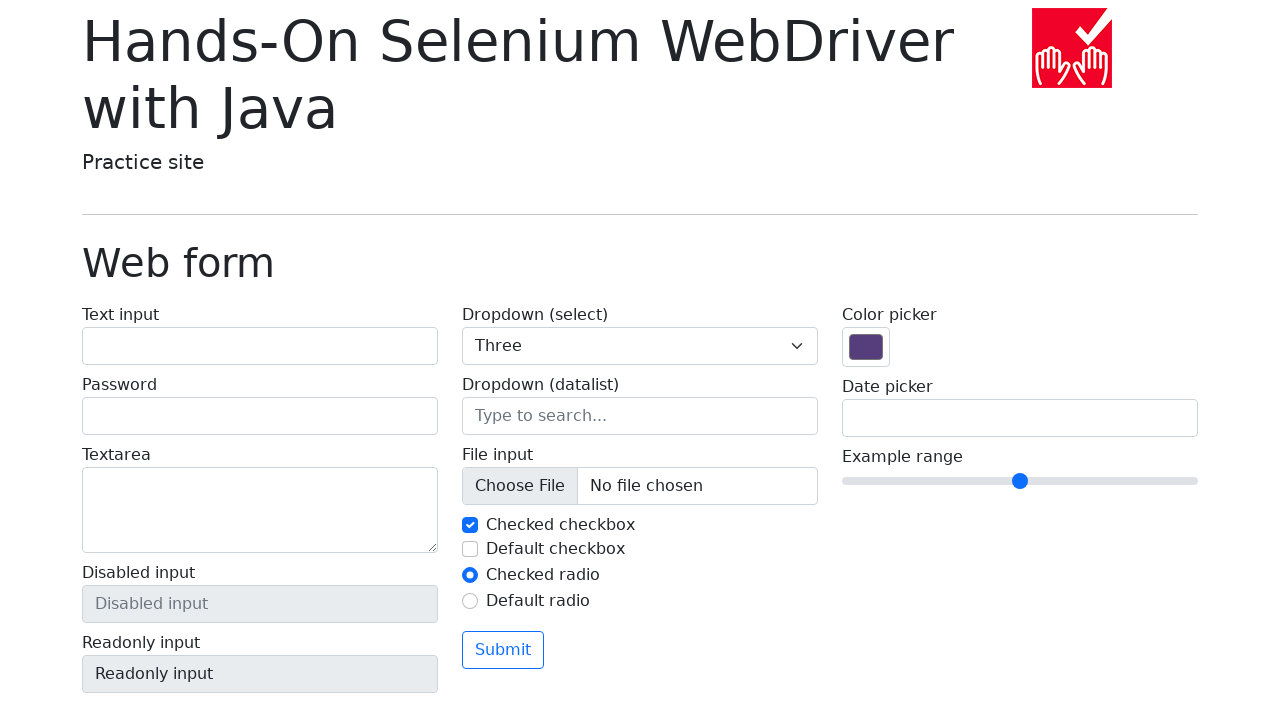

Retrieved selected dropdown value
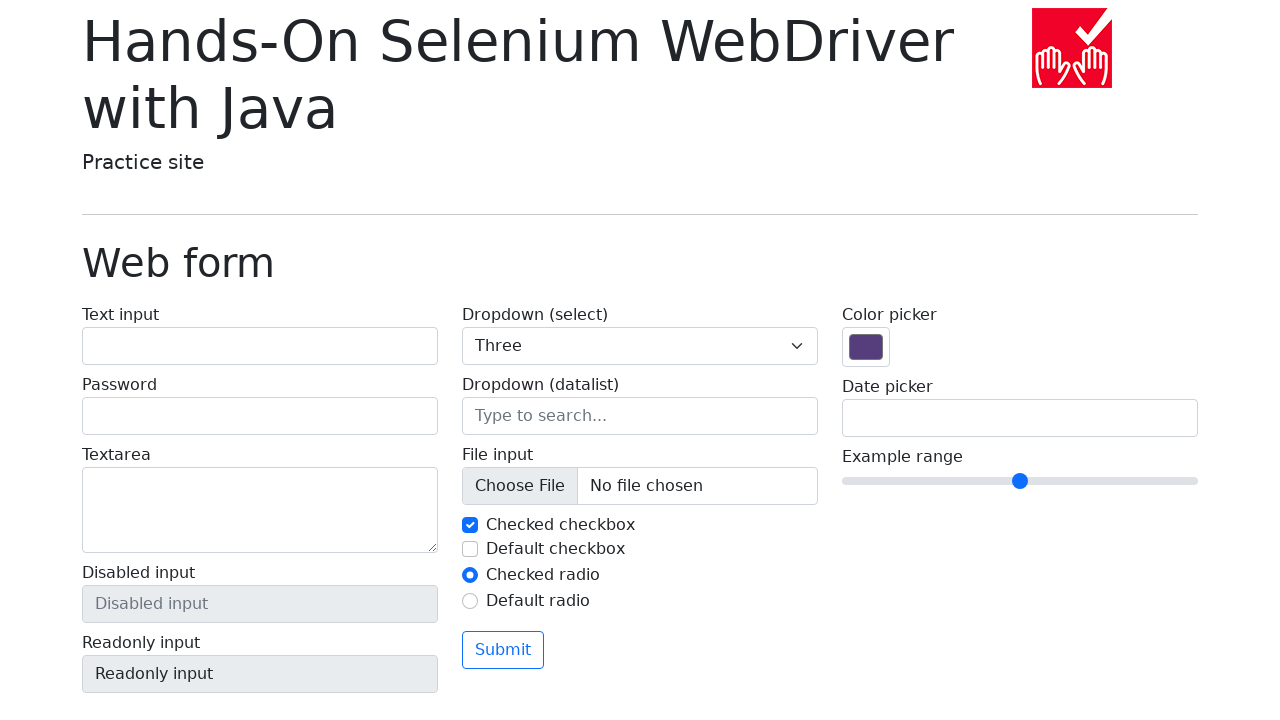

Confirmed dropdown selection was applied
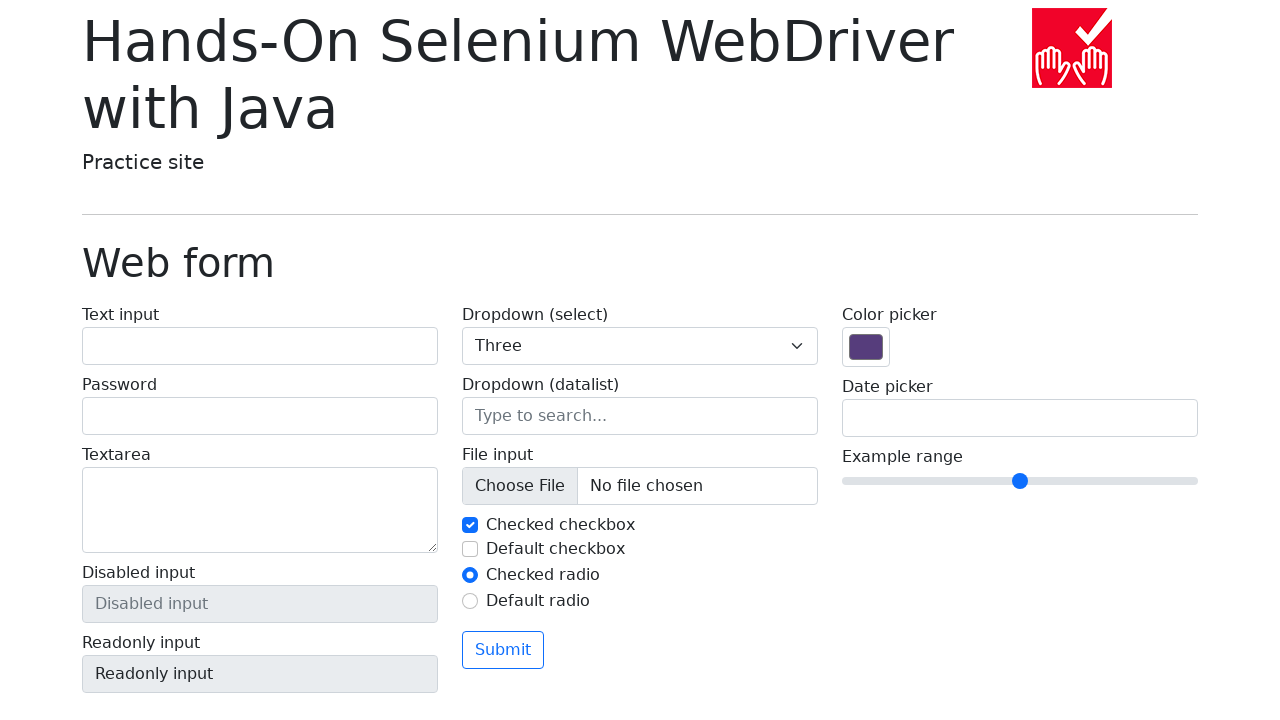

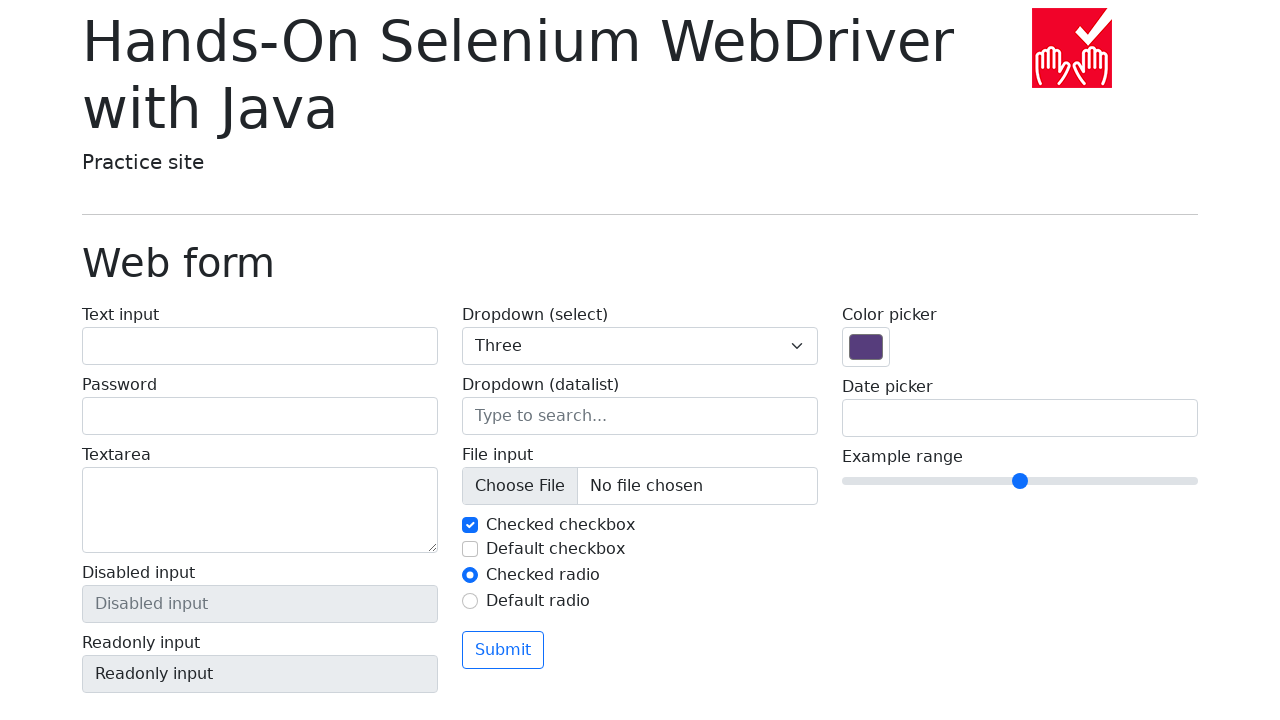